Tests entering text in a JavaScript prompt dialog by triggering the prompt, entering text, and accepting it

Starting URL: https://automationfc.github.io/basic-form/index.html

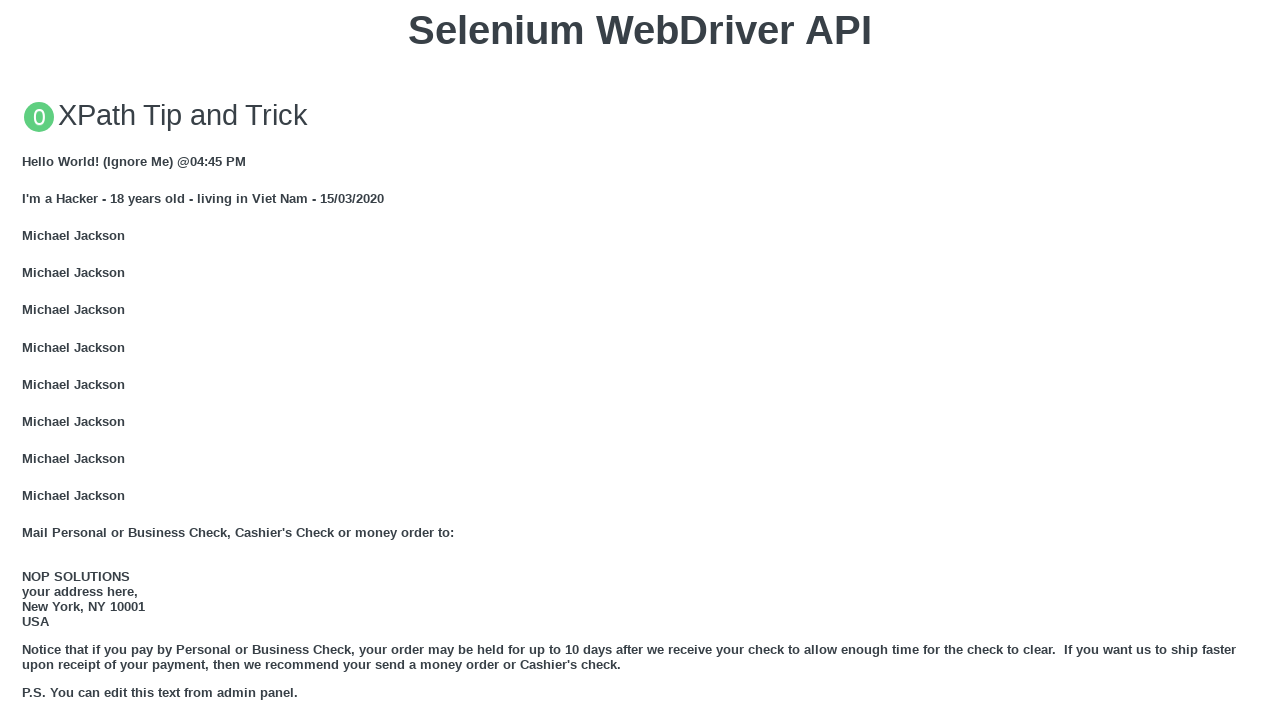

Set up dialog handler to accept prompt with text 'Automation'
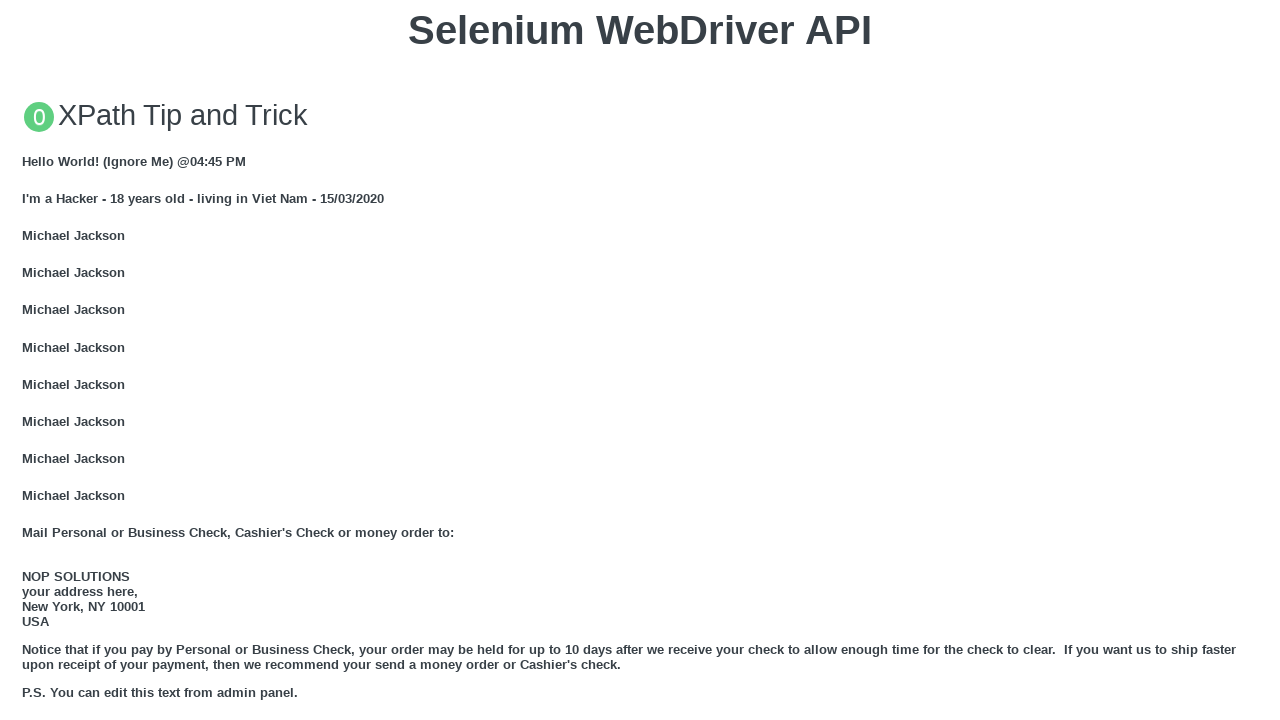

Clicked button to trigger JavaScript prompt dialog at (640, 360) on xpath=//button[text()='Click for JS Prompt']
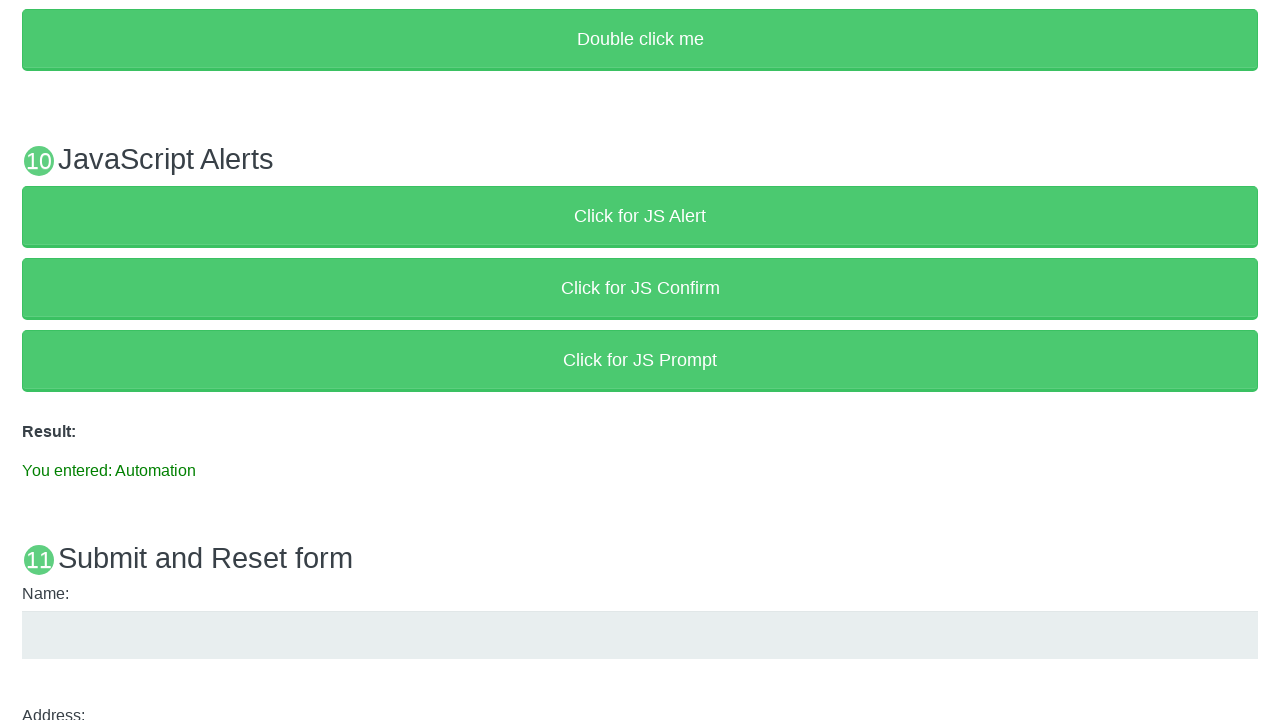

Prompt result appeared on page
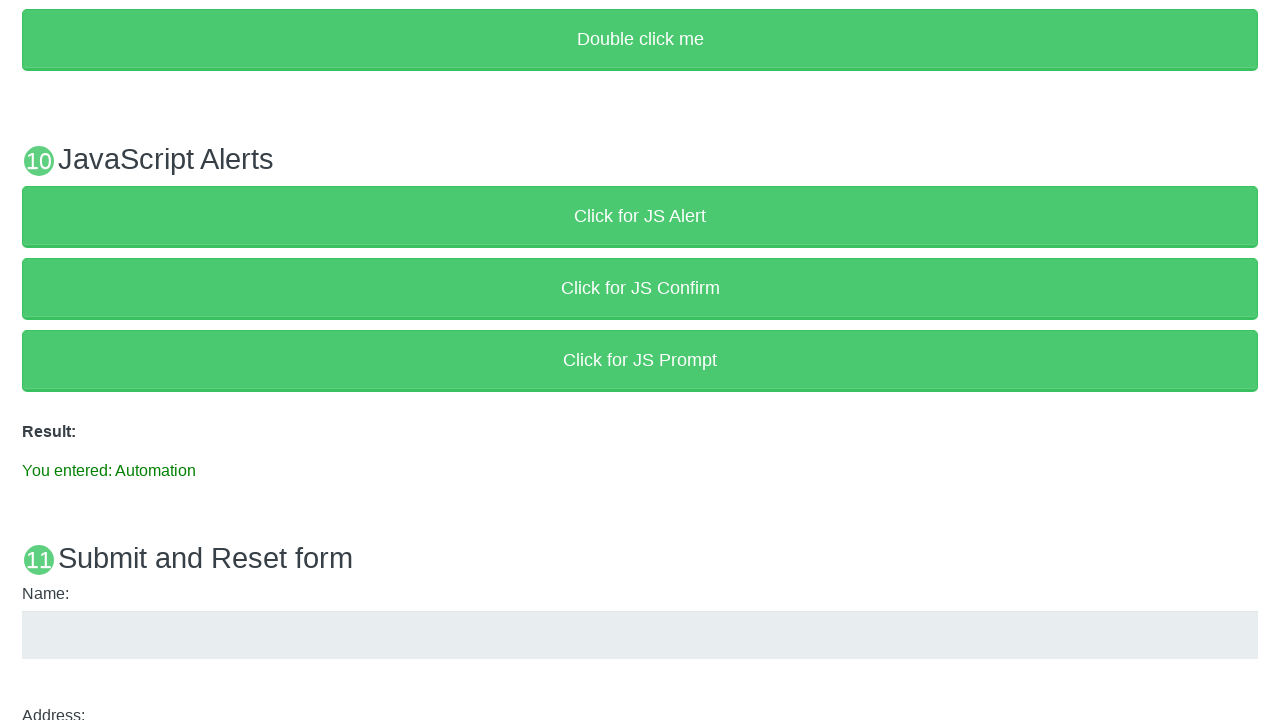

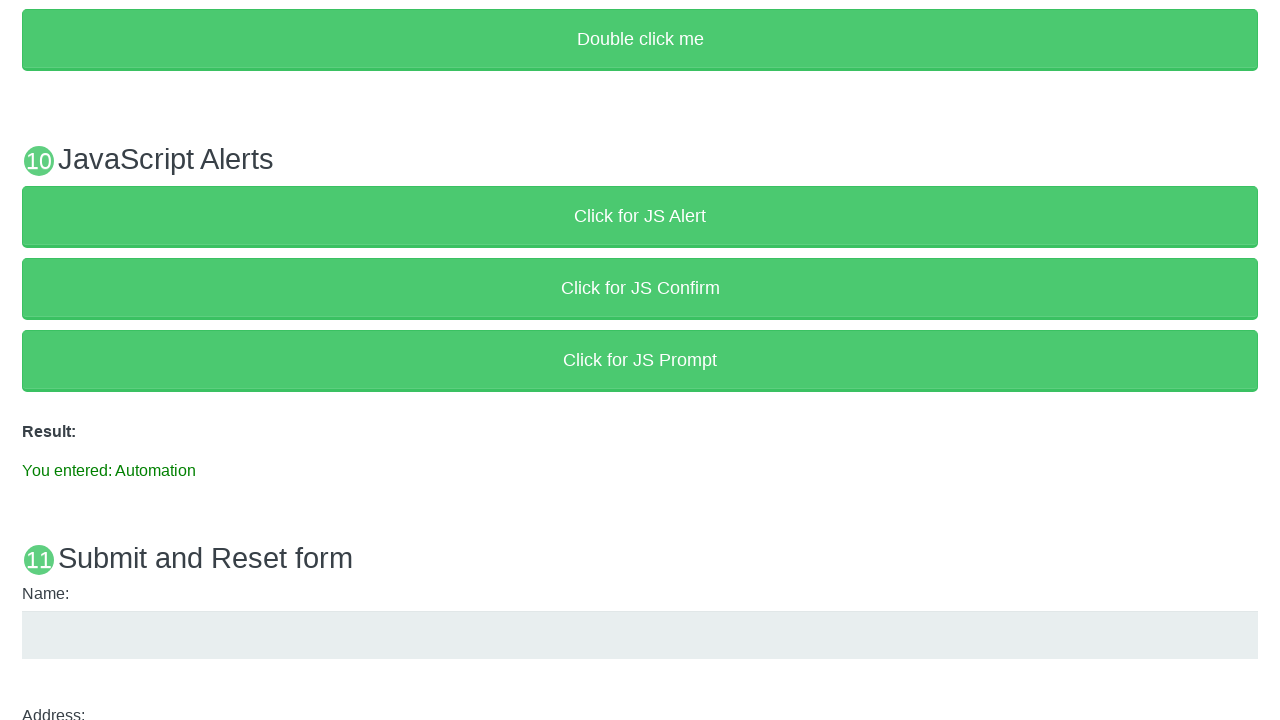